Tests clicking on a football match link, verifies navigation to the match page, then navigates back to the calendar

Starting URL: https://m.sport-express.ru/olympics/summer/football/2016/calendar/

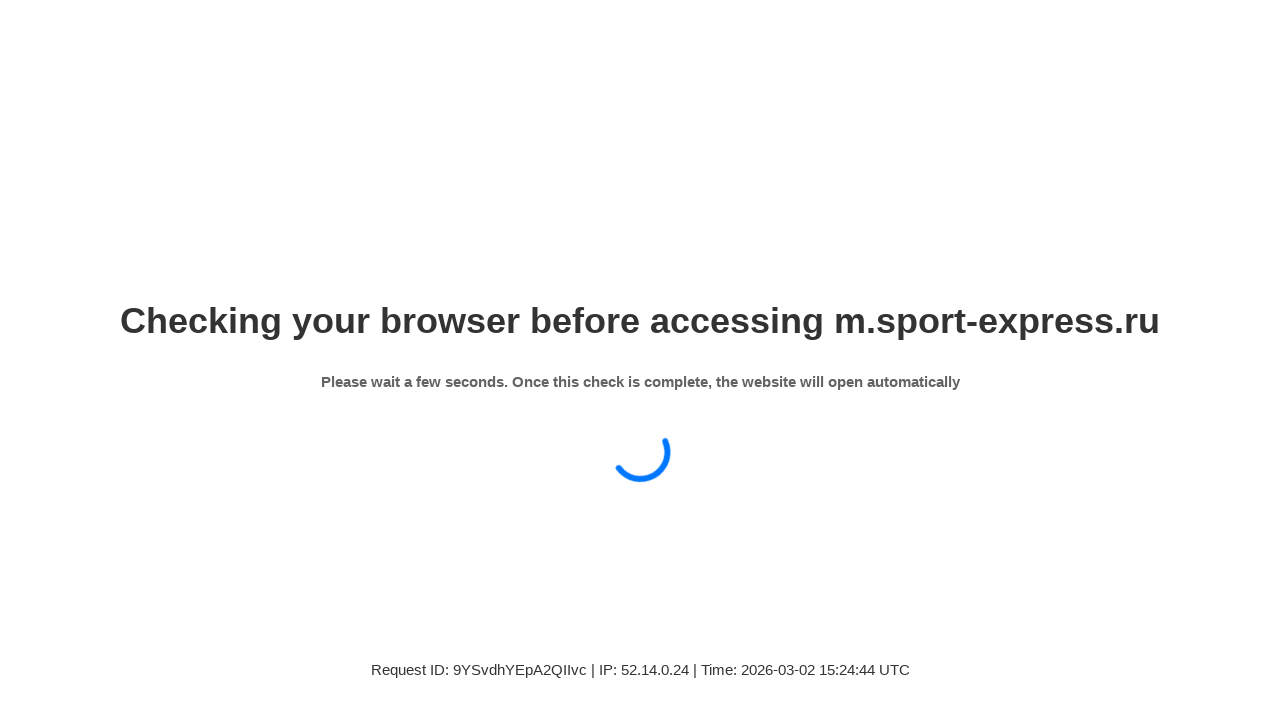

Clicked on a football match link from the calendar at (662, 476) on xpath=//div[4]//div[2]//div[2]//div[2]//a[1]//div[1]//div[1]//div[1]//div[2]
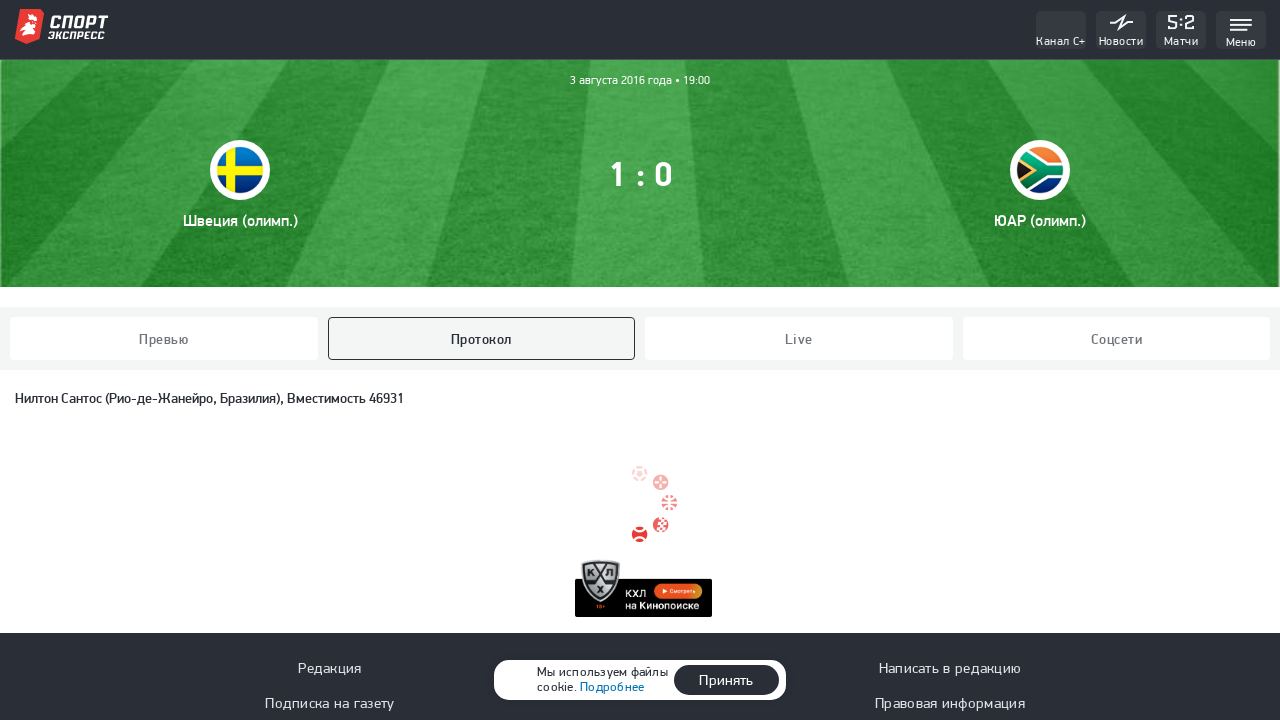

Verified navigation to the football match page
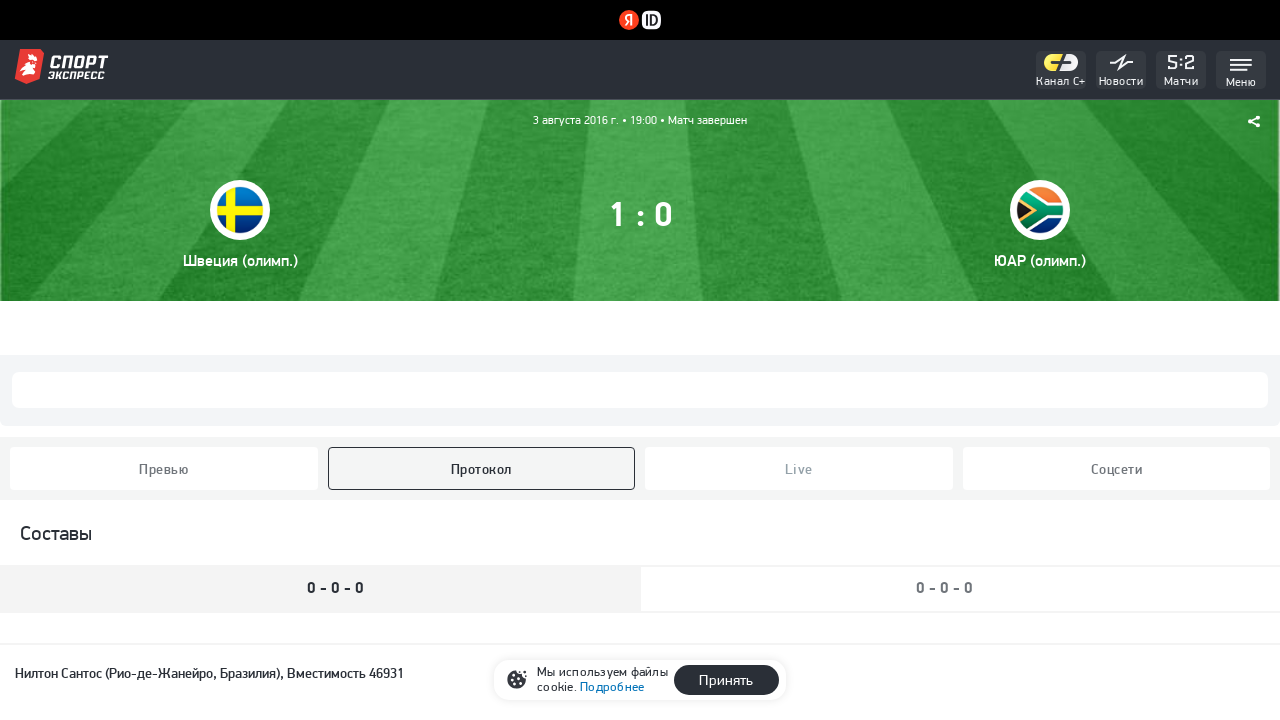

Navigated back to the football calendar page
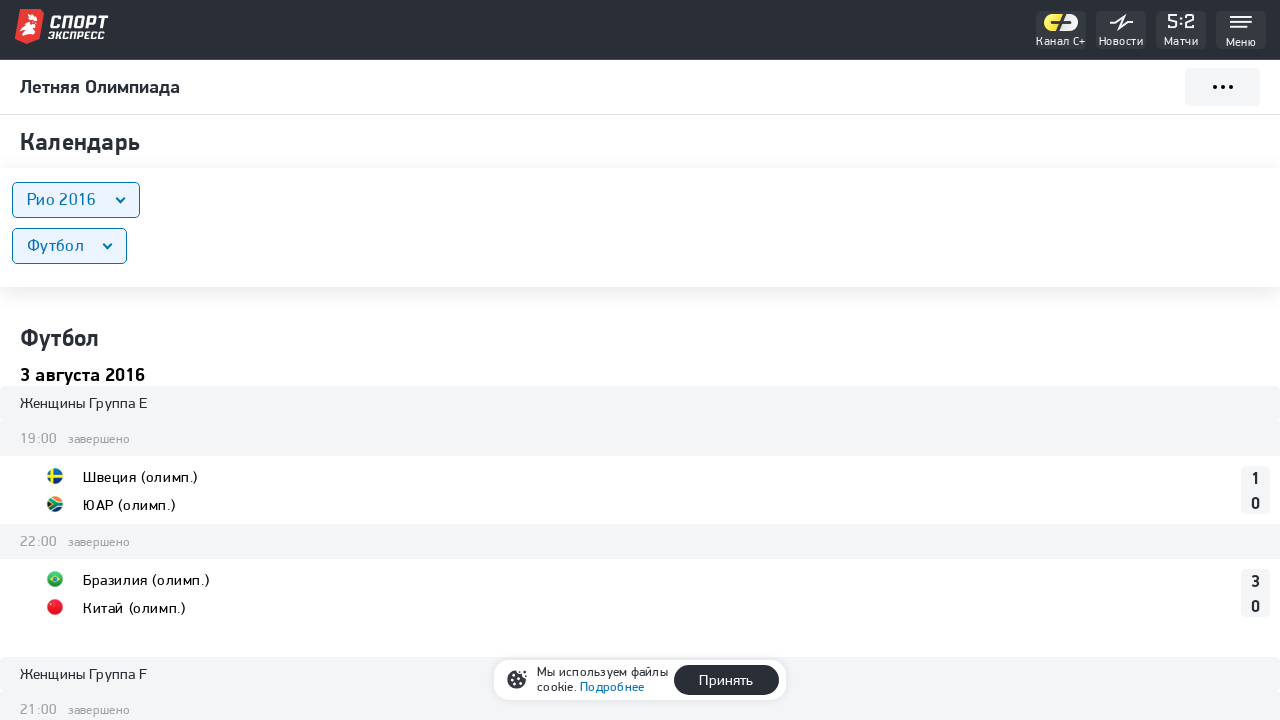

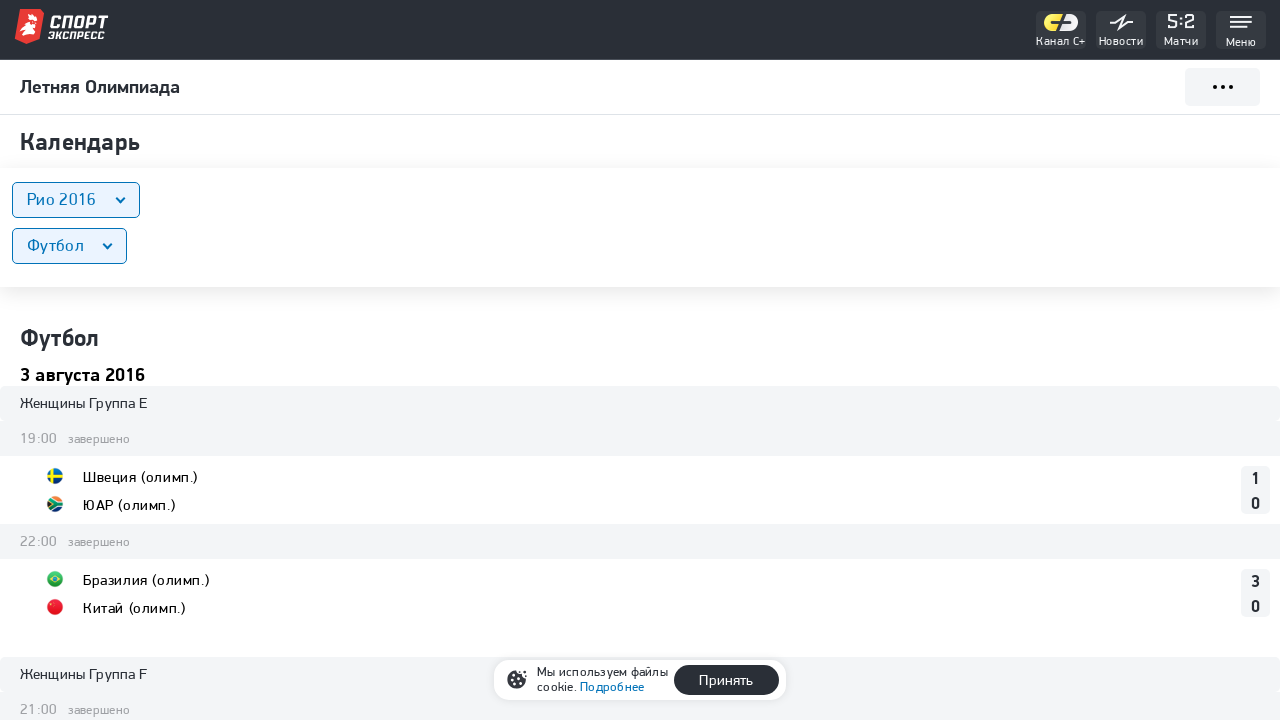